Verifies the subscription functionality on the home page by scrolling to the footer, checking for the SUBSCRIPTION text, entering an email address, and confirming the success message.

Starting URL: http://automationexercise.com

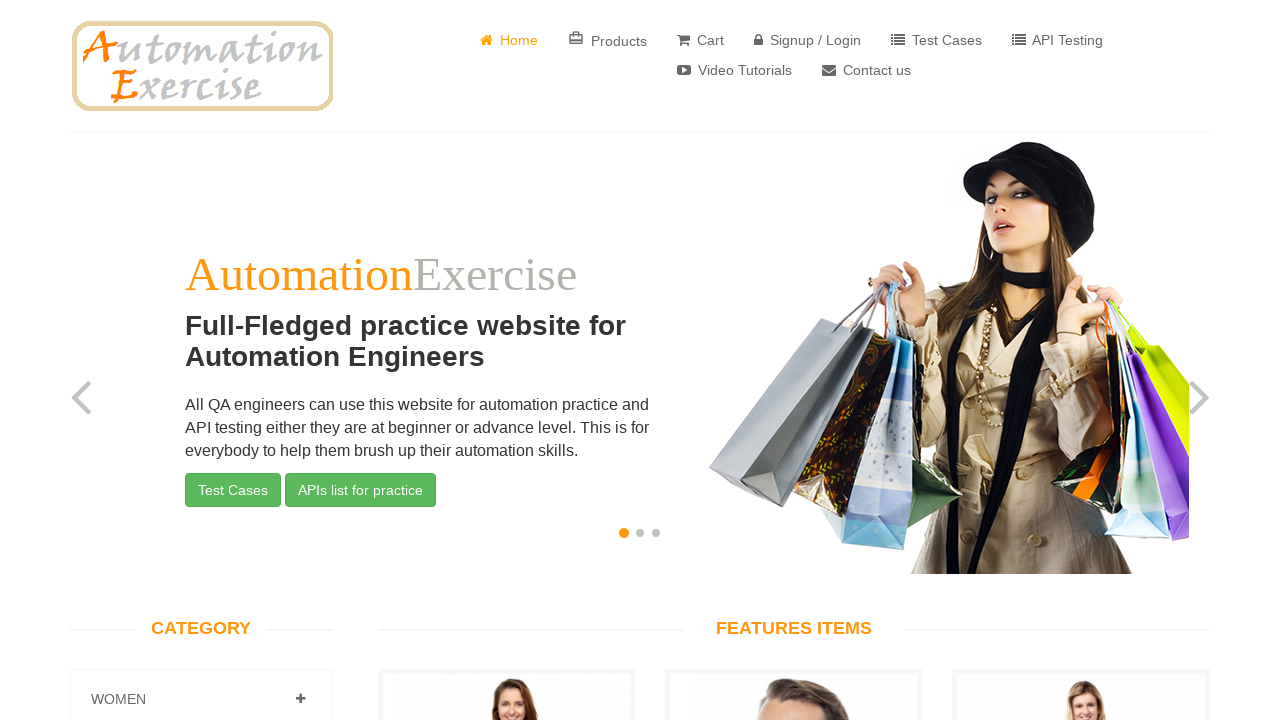

Home page loaded and body element is visible
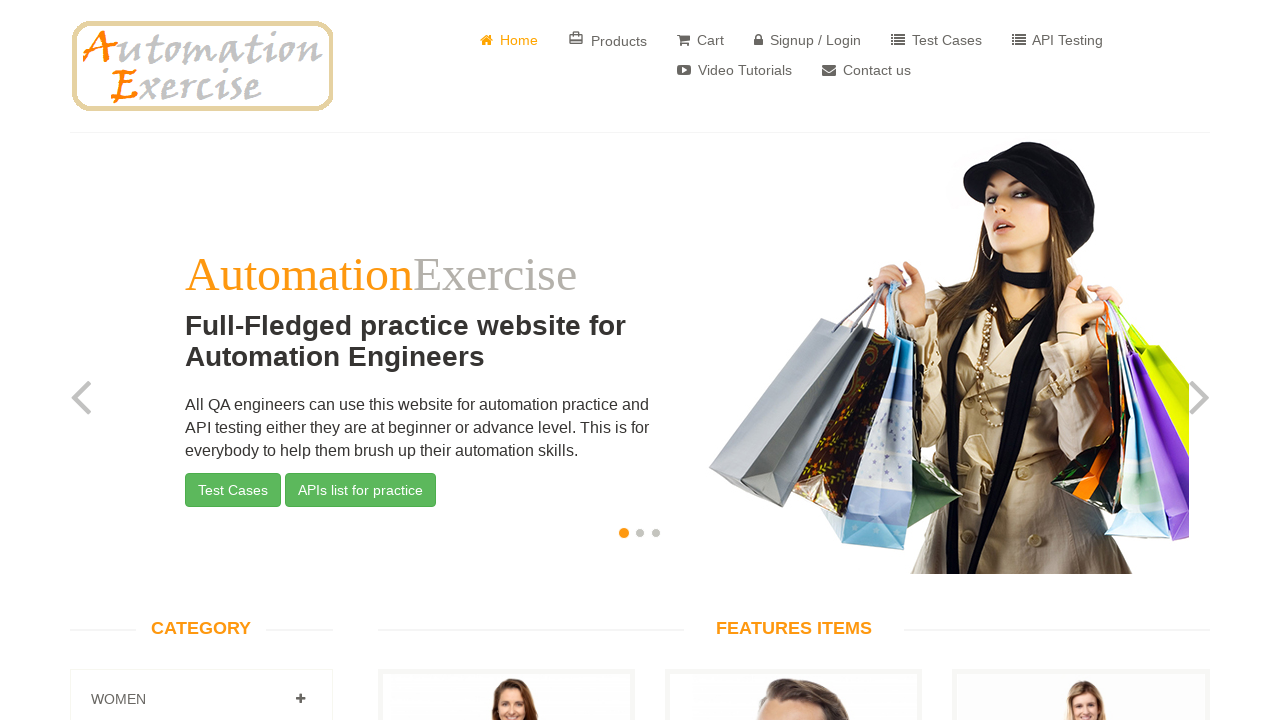

Scrolled down to footer section
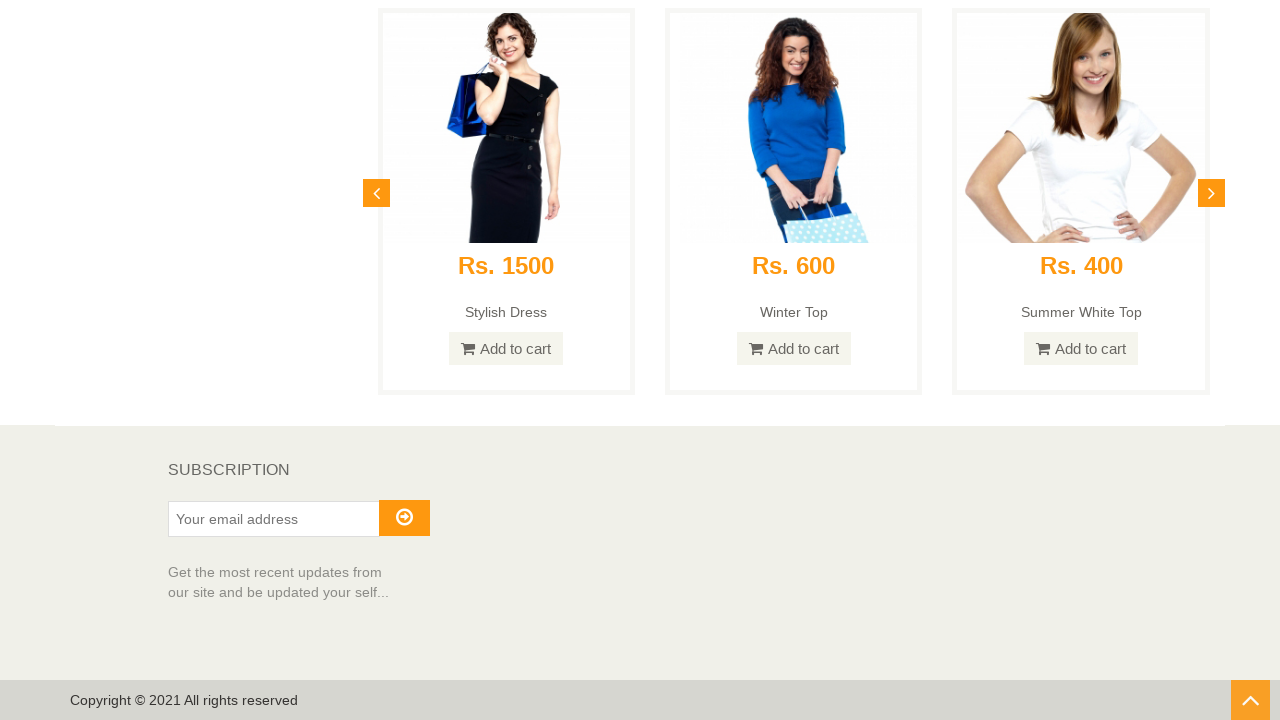

SUBSCRIPTION text is visible in footer
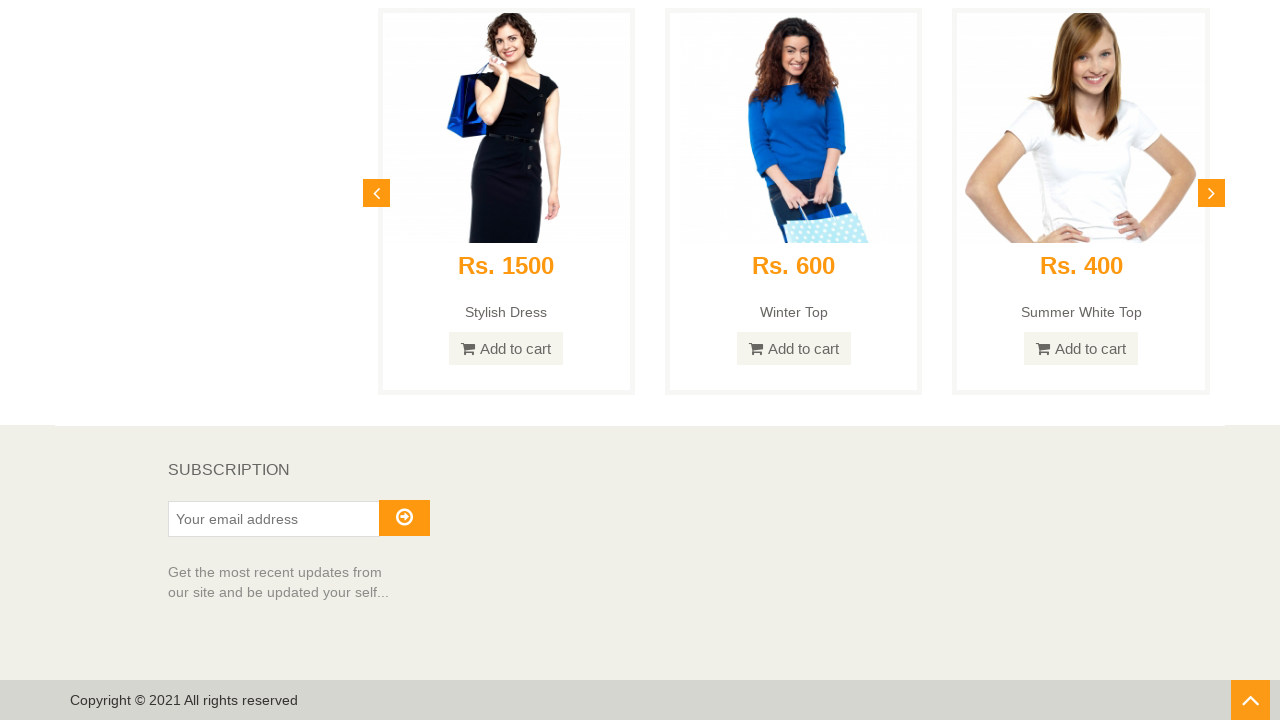

Entered email address 'randomuser847@testmail.com' in subscription field on #susbscribe_email
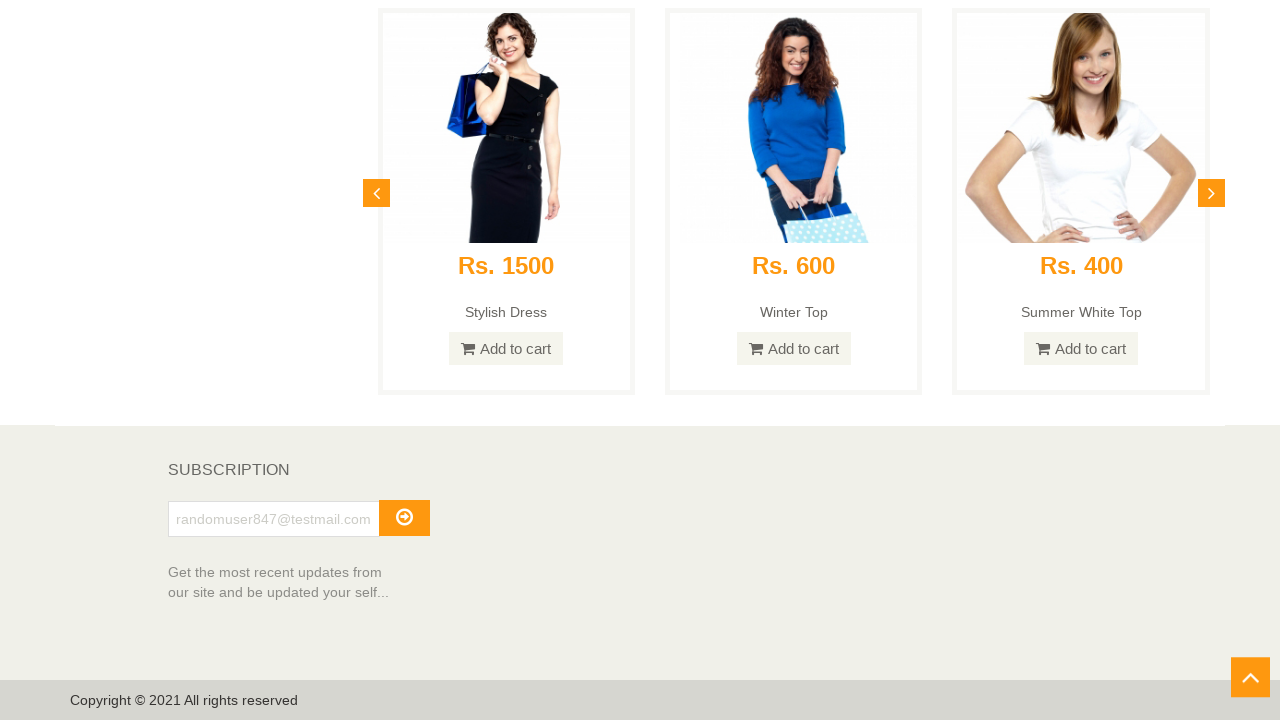

Clicked subscribe button at (404, 518) on #subscribe
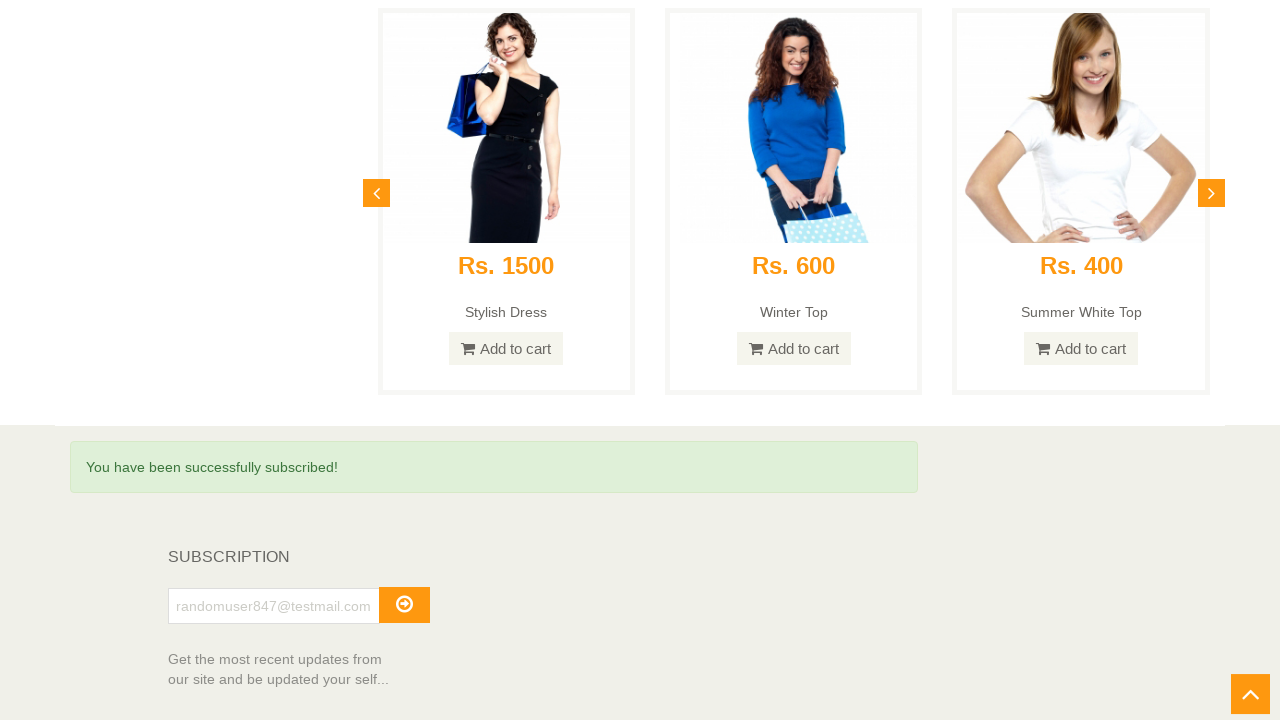

Success message 'You have been successfully subscribed!' is displayed
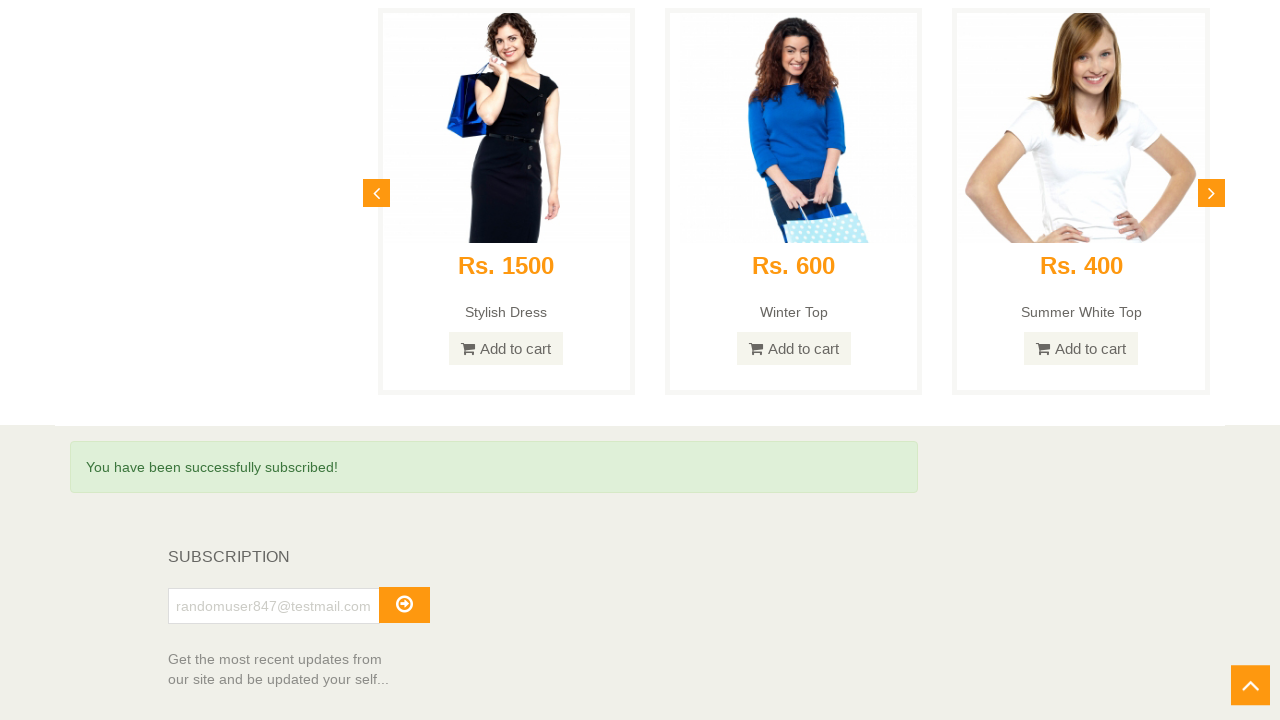

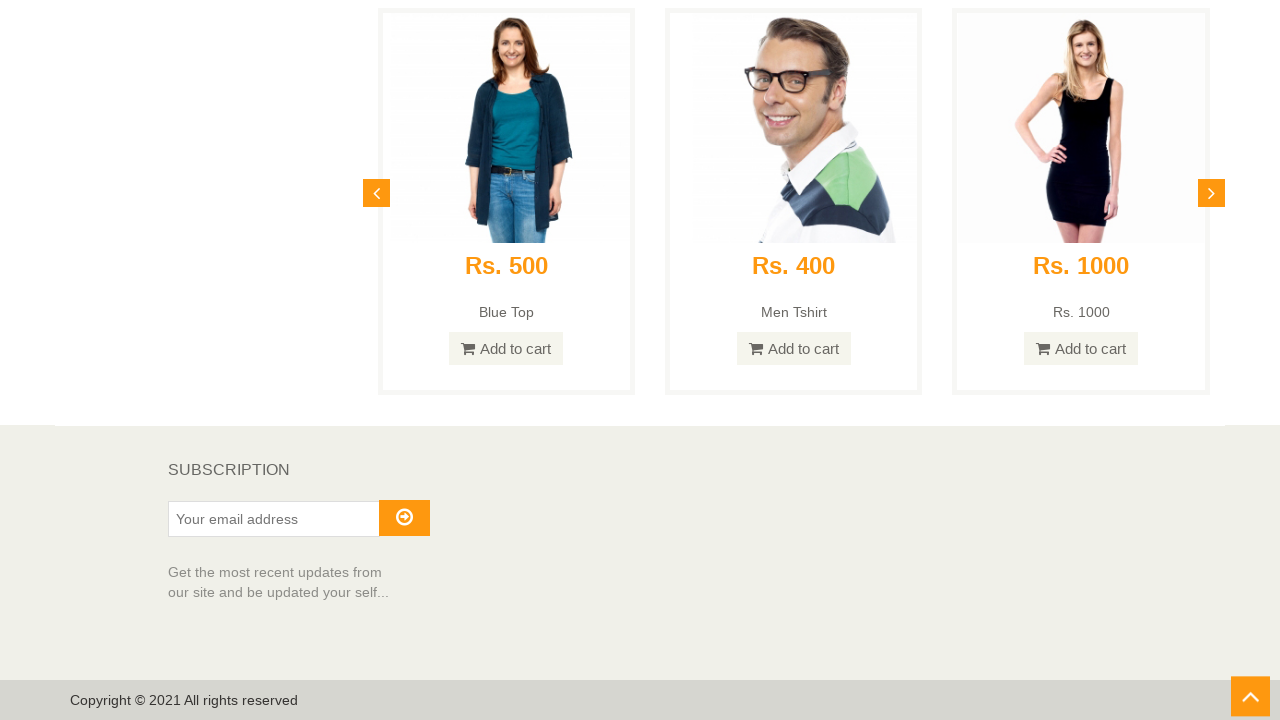